Navigates to Hacker News, waits for posts to load, and clicks the "More" link to navigate to the next page of posts

Starting URL: https://news.ycombinator.com/

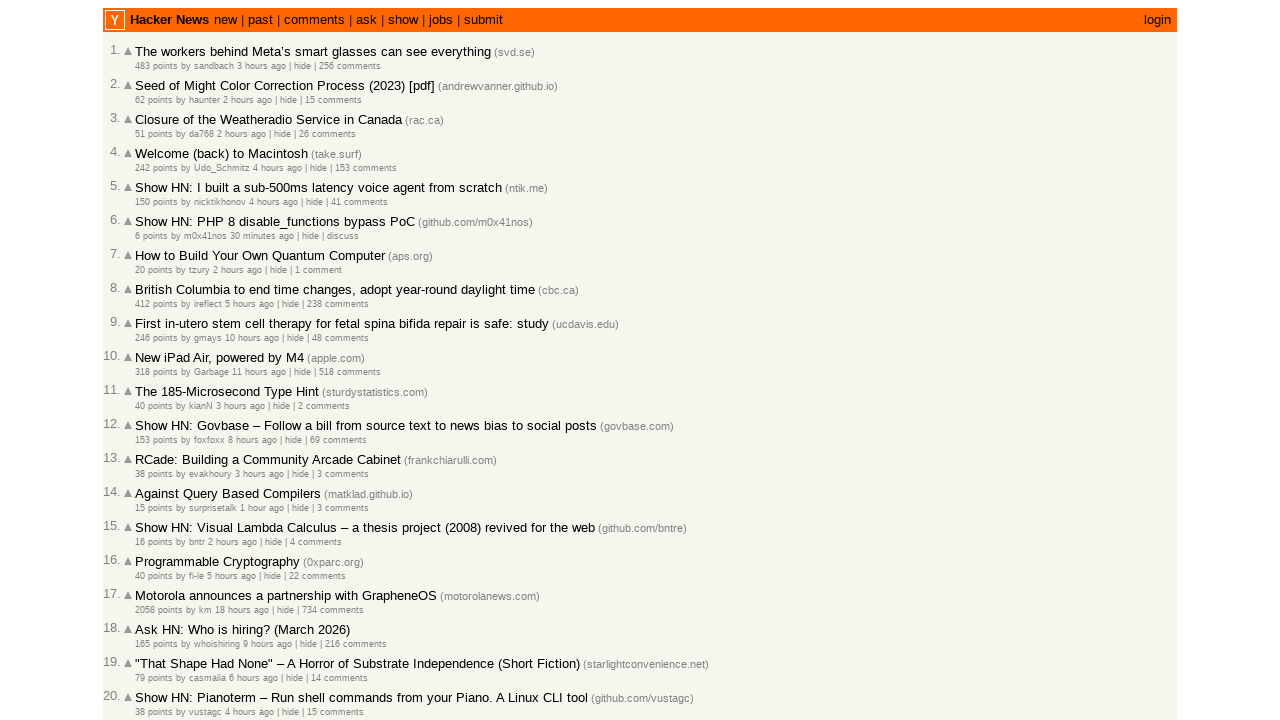

Waited for posts to load on Hacker News homepage
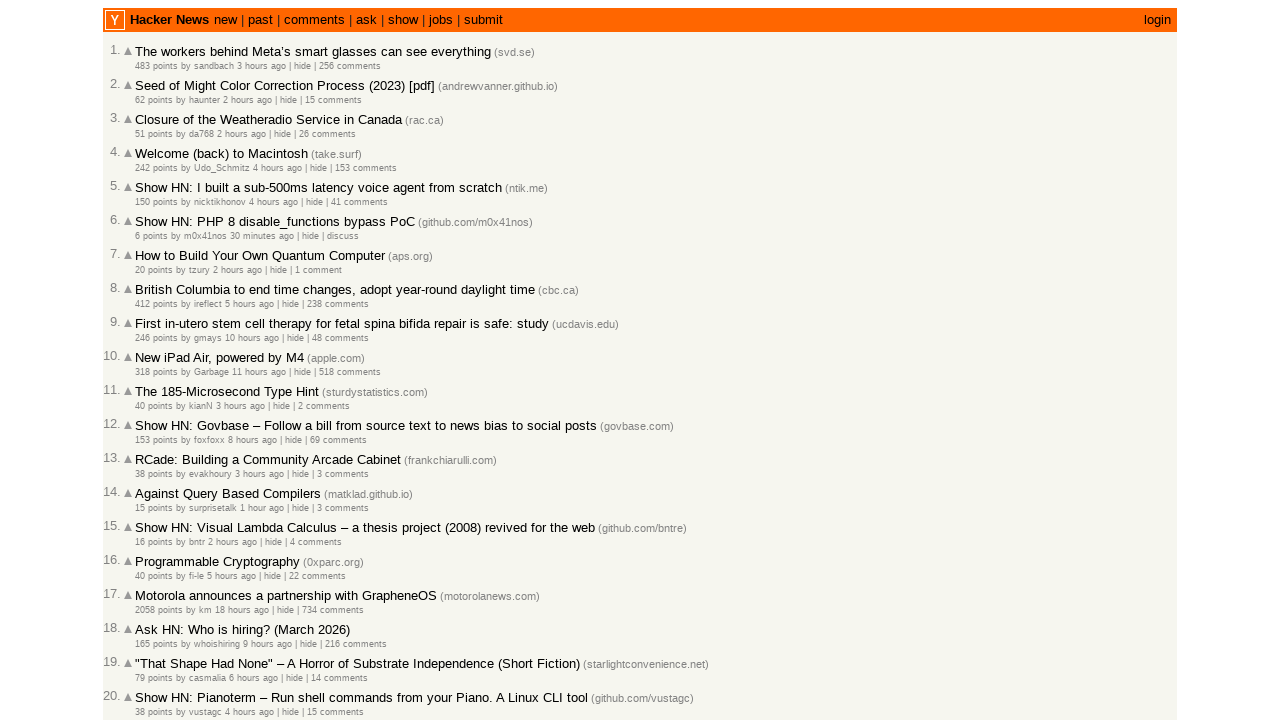

Clicked the 'More' link to navigate to next page of posts at (149, 616) on .morelink
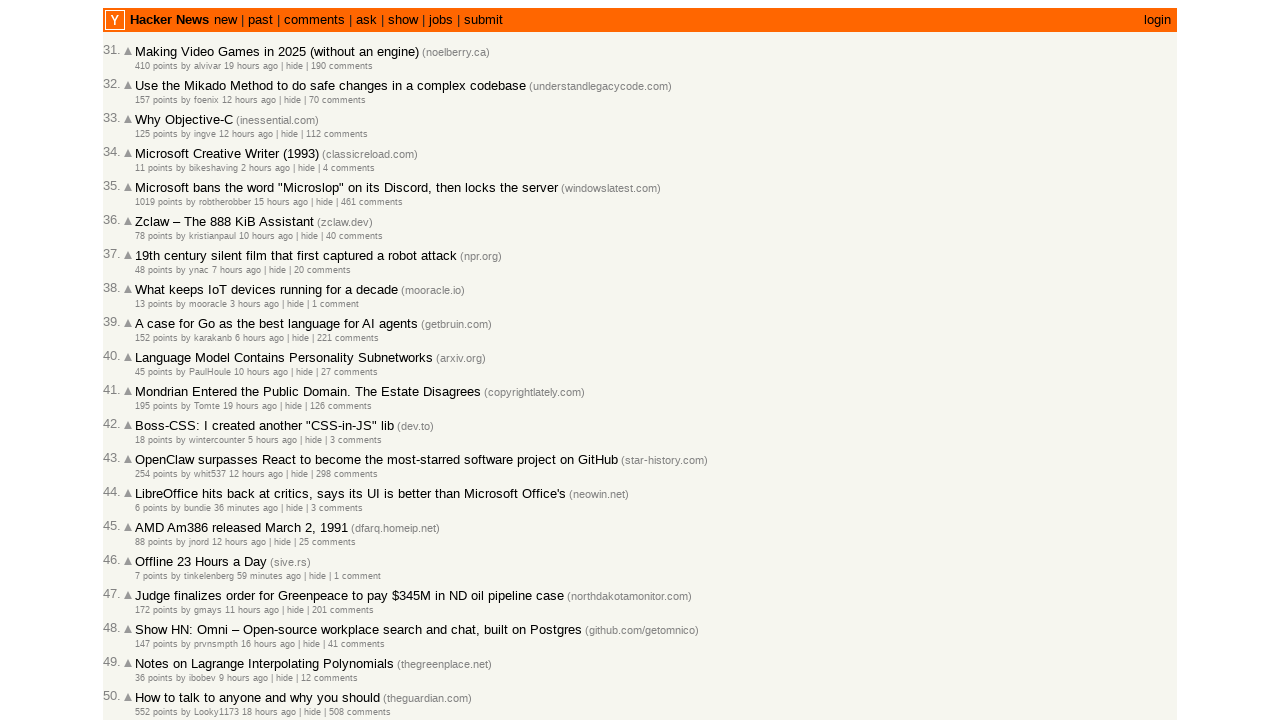

Waited for next page posts to load
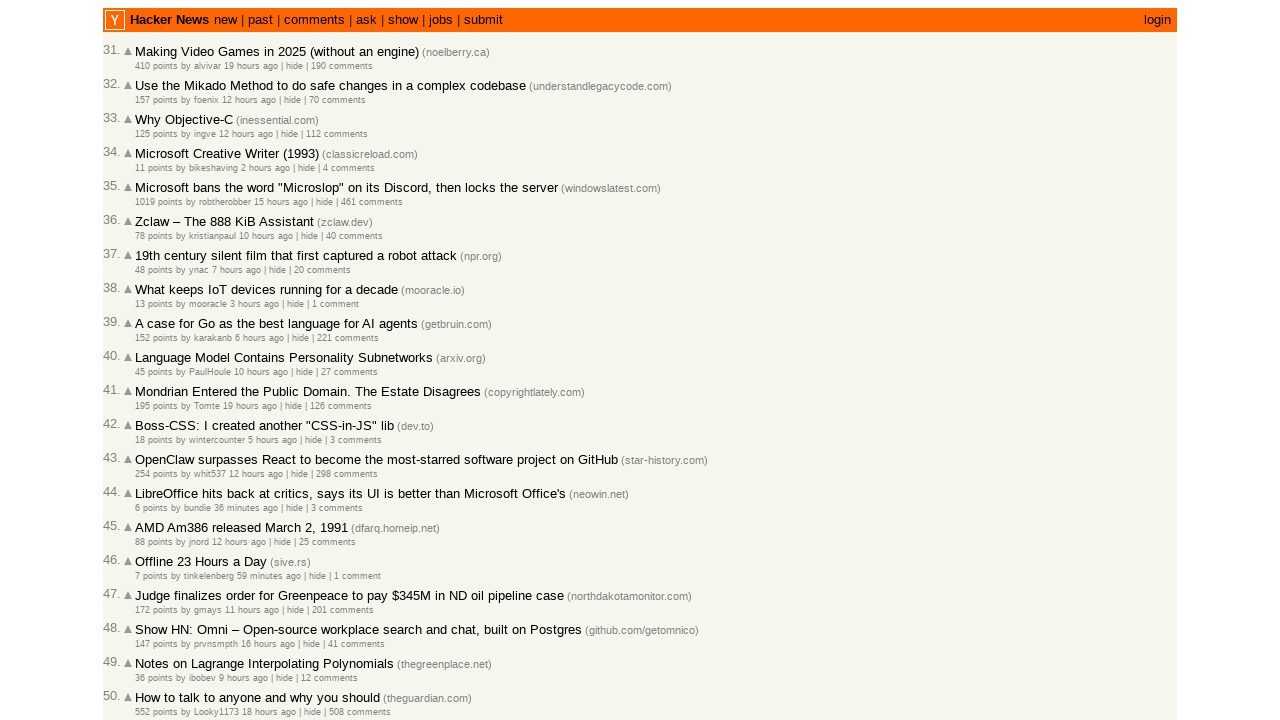

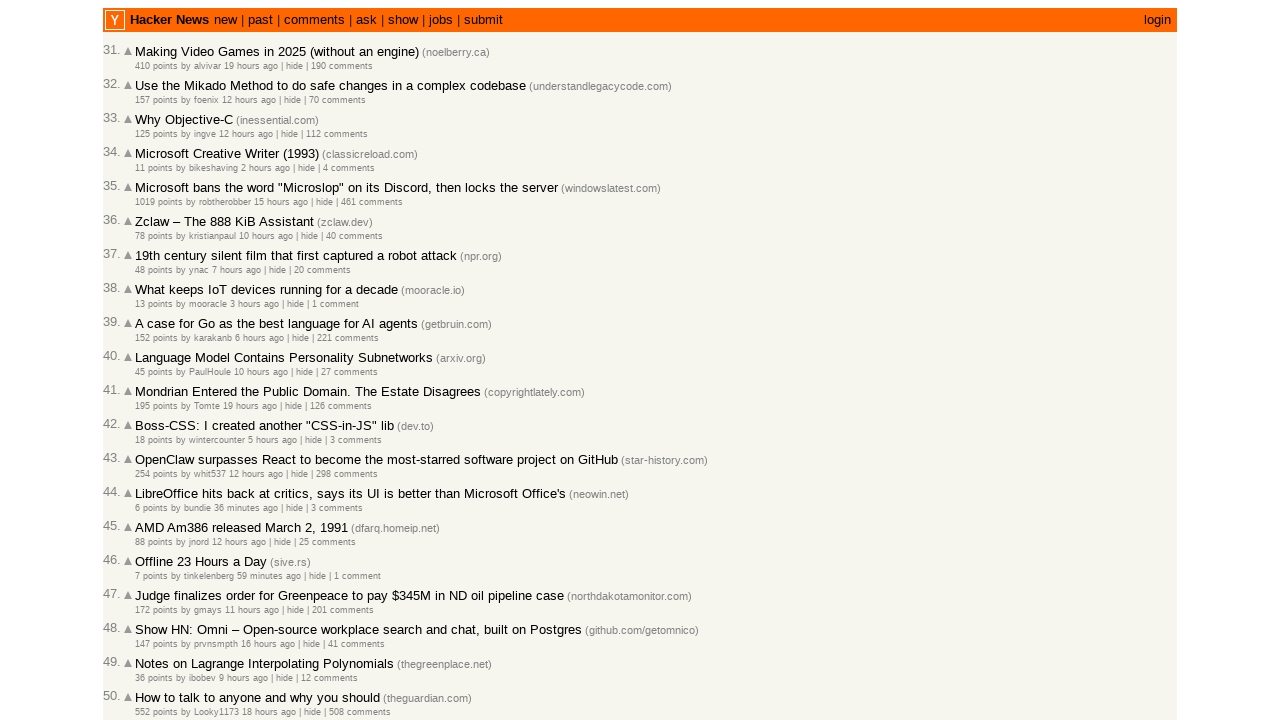